Tests the Facebook social media link on the Teletica website by clicking on the Facebook icon/button.

Starting URL: https://www.teletica.com/

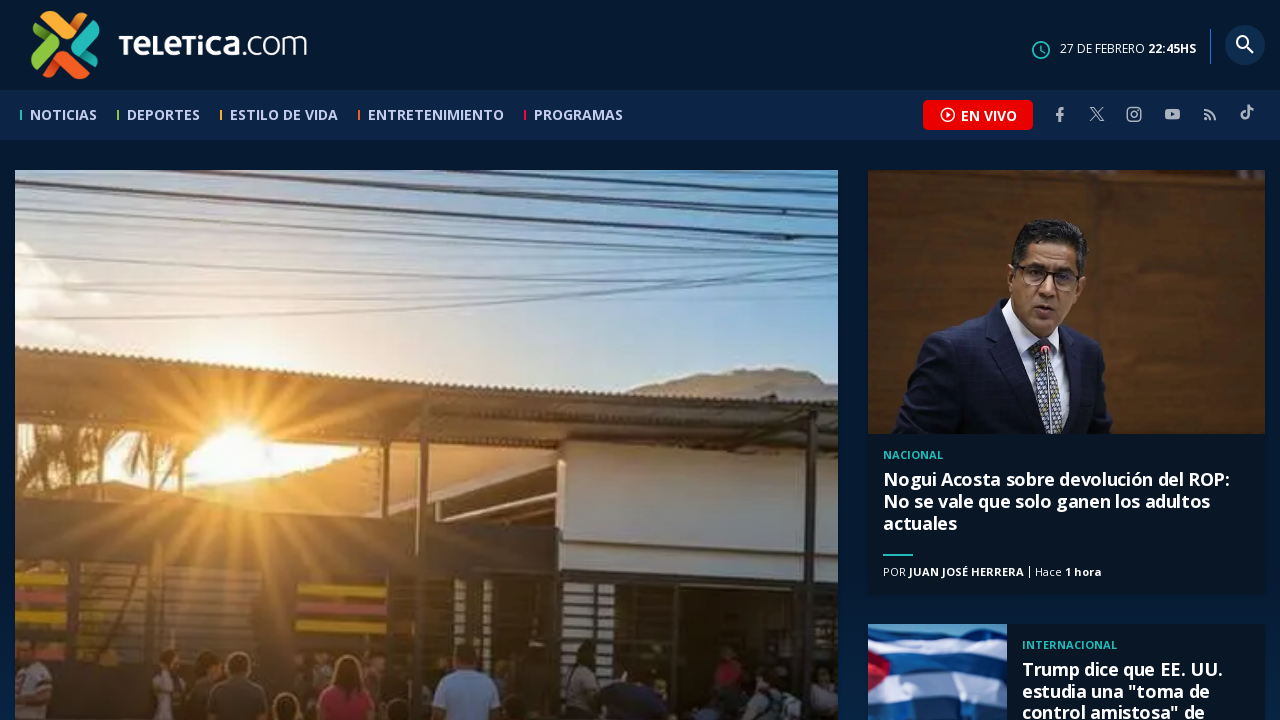

Clicked on Facebook social media link at (1060, 114) on .facebook
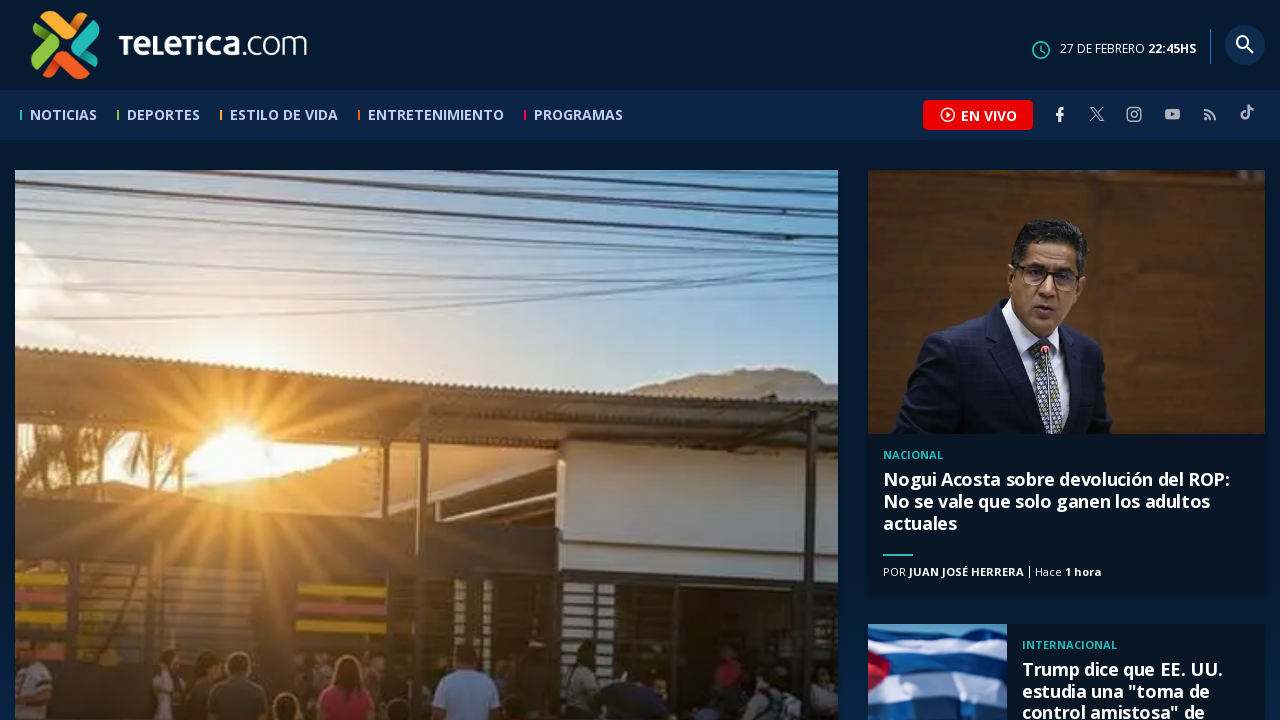

Waited for page to load after clicking Facebook link
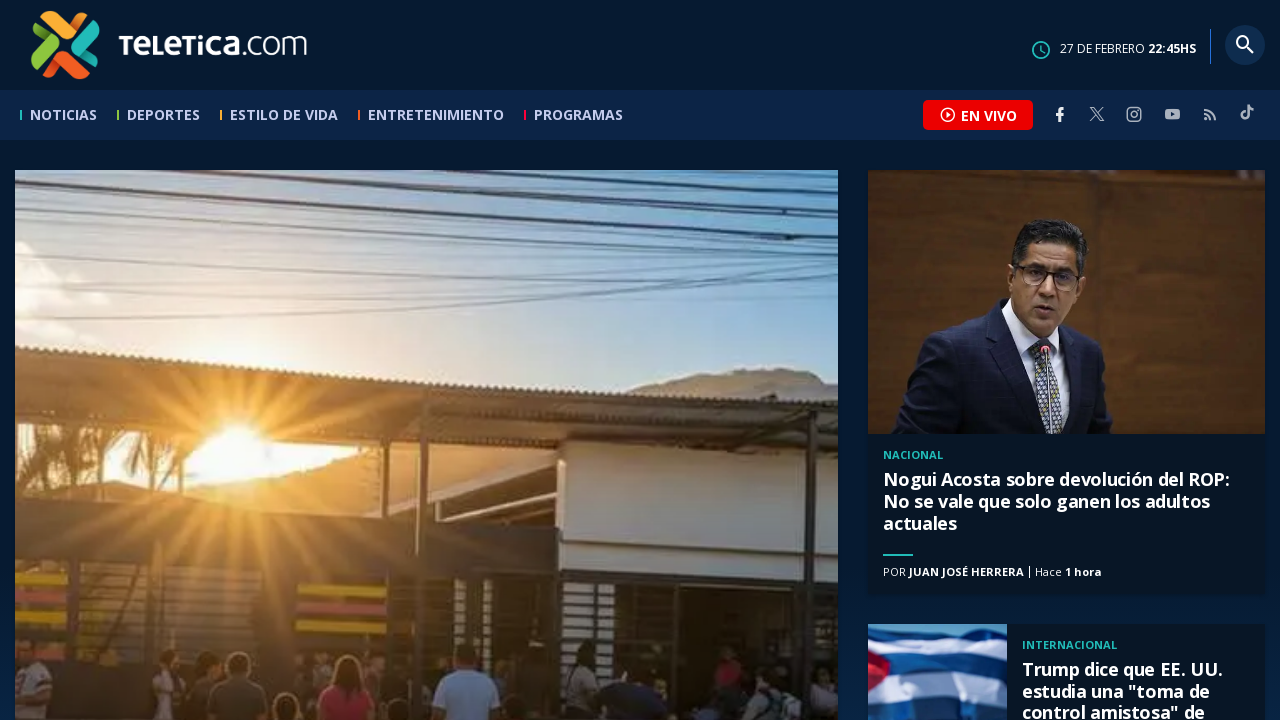

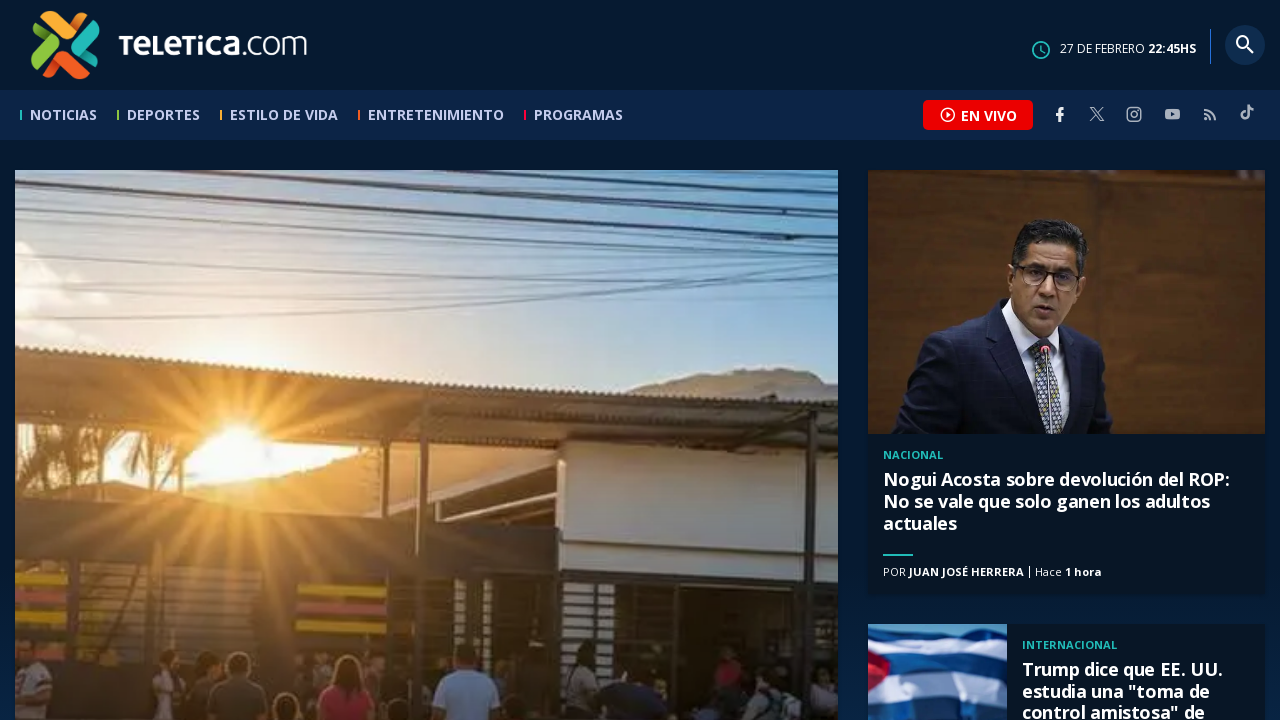